Tests filtering to display all todo items after applying other filters

Starting URL: https://demo.playwright.dev/todomvc

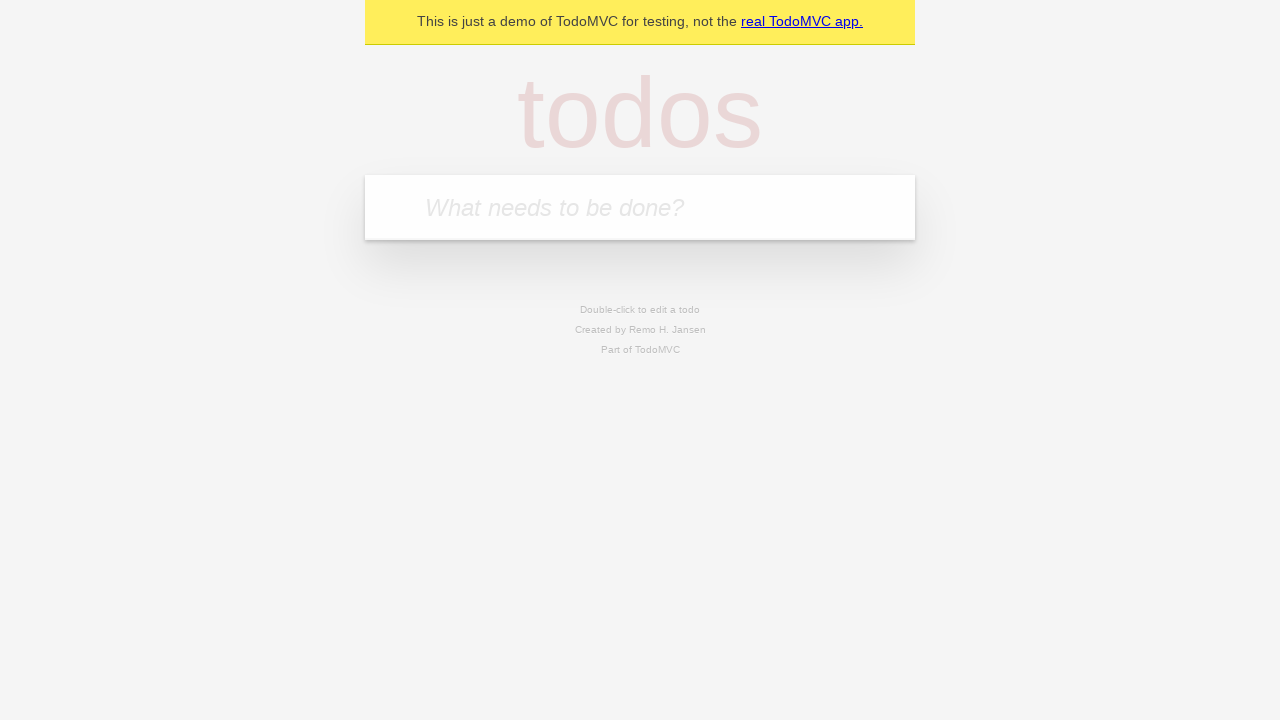

Navigated to TodoMVC demo application
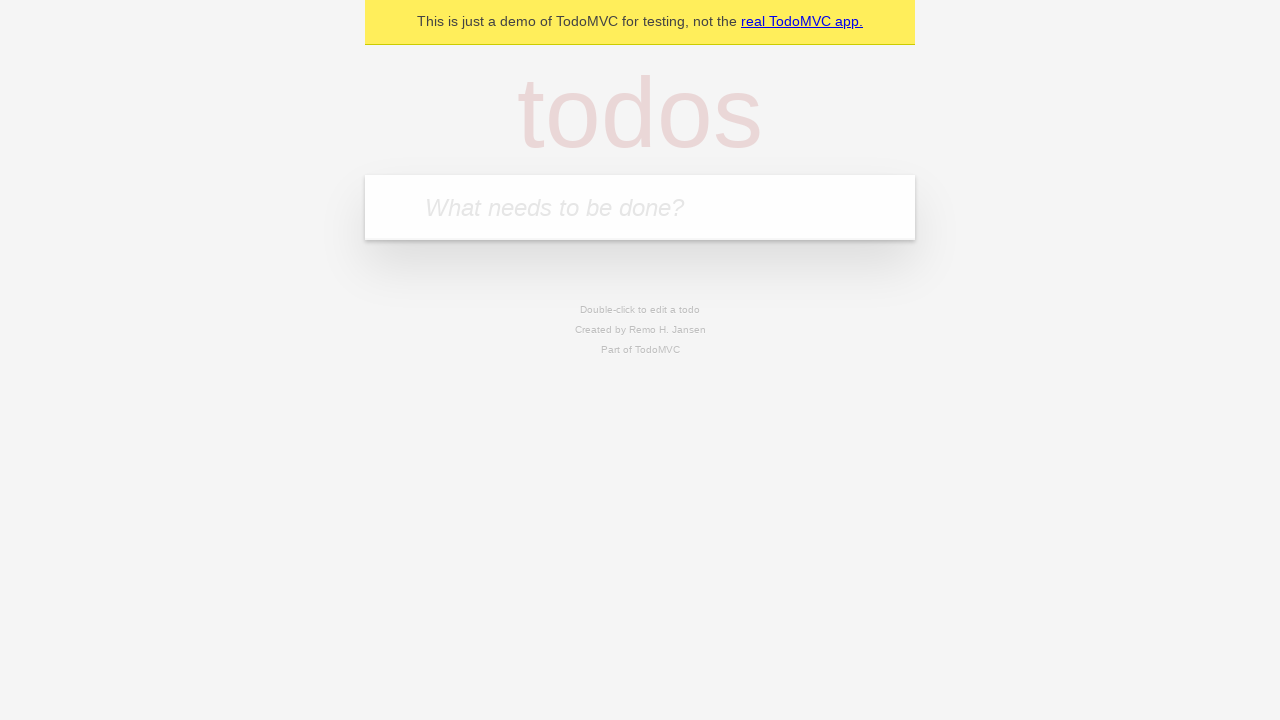

Located the new todo input field
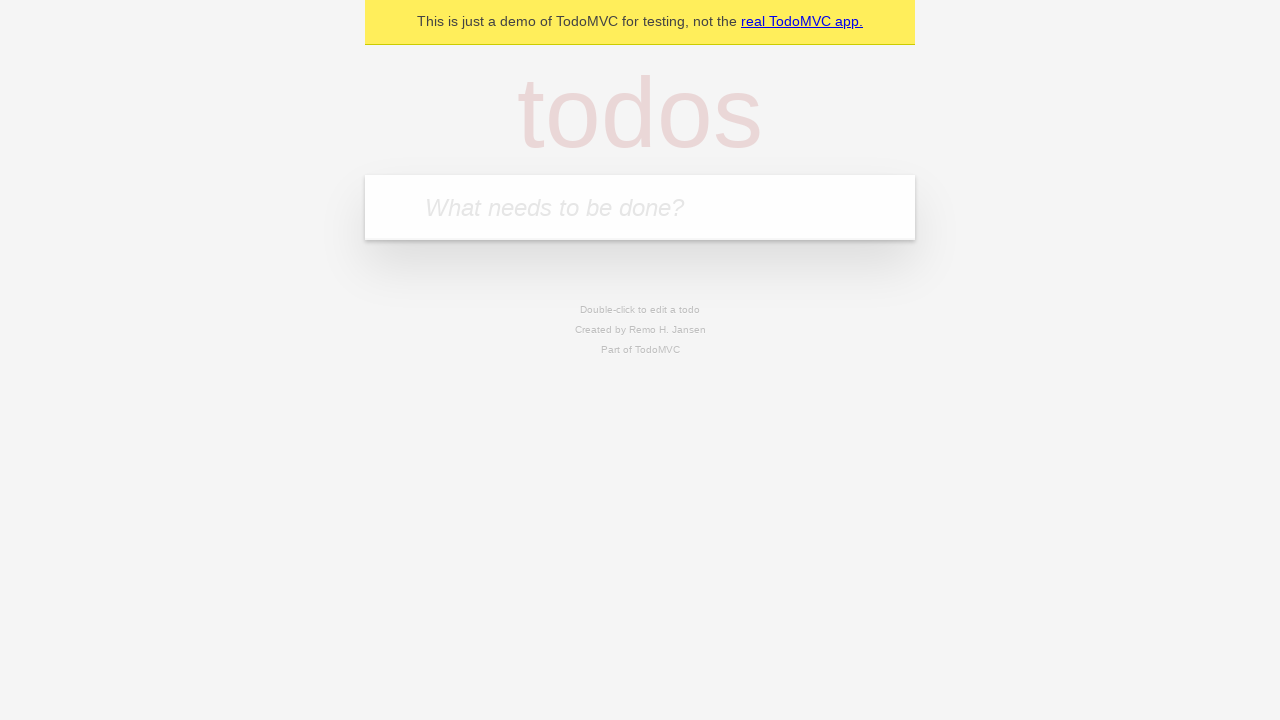

Filled new todo field with 'buy some cheese' on internal:attr=[placeholder="What needs to be done?"i]
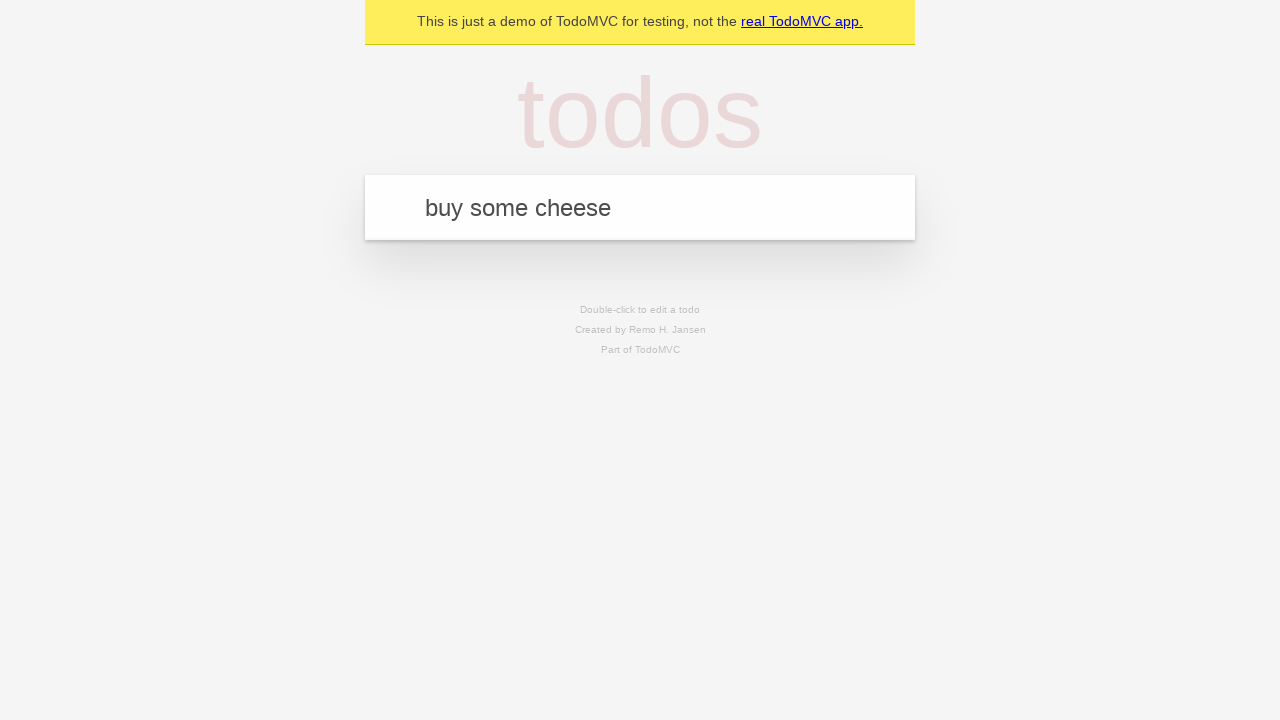

Pressed Enter to create todo 'buy some cheese' on internal:attr=[placeholder="What needs to be done?"i]
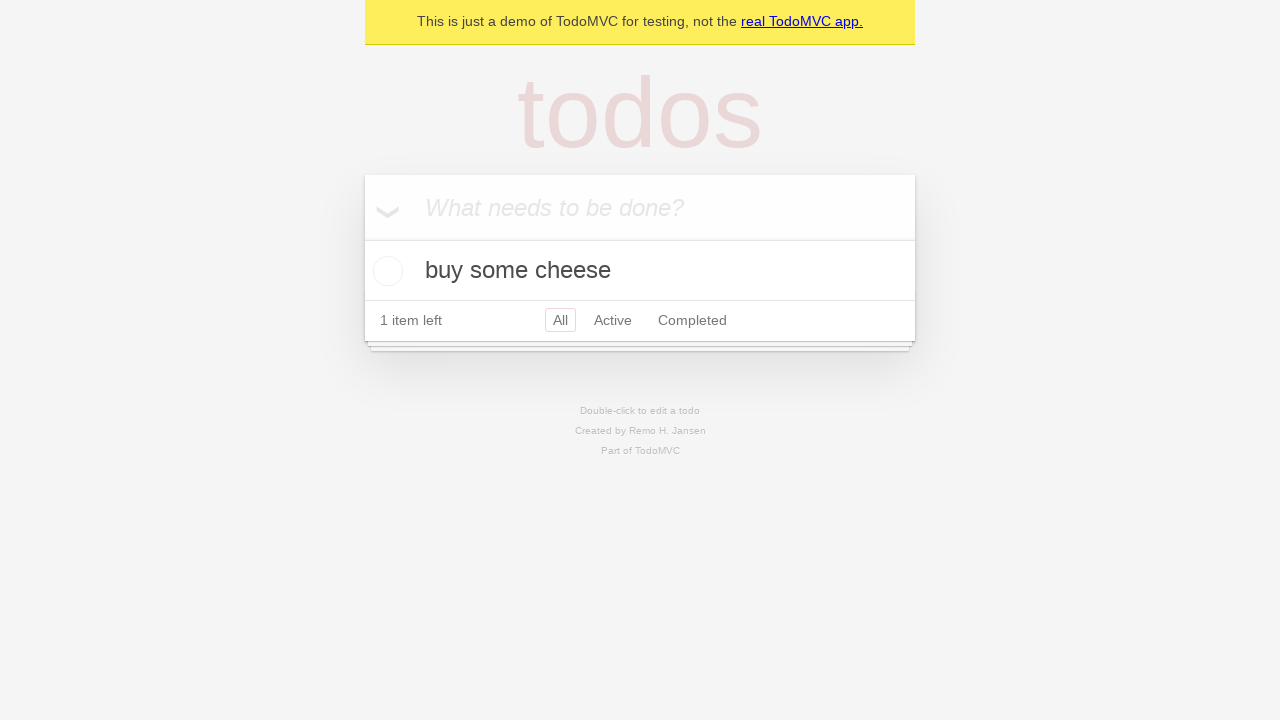

Filled new todo field with 'feed the cat' on internal:attr=[placeholder="What needs to be done?"i]
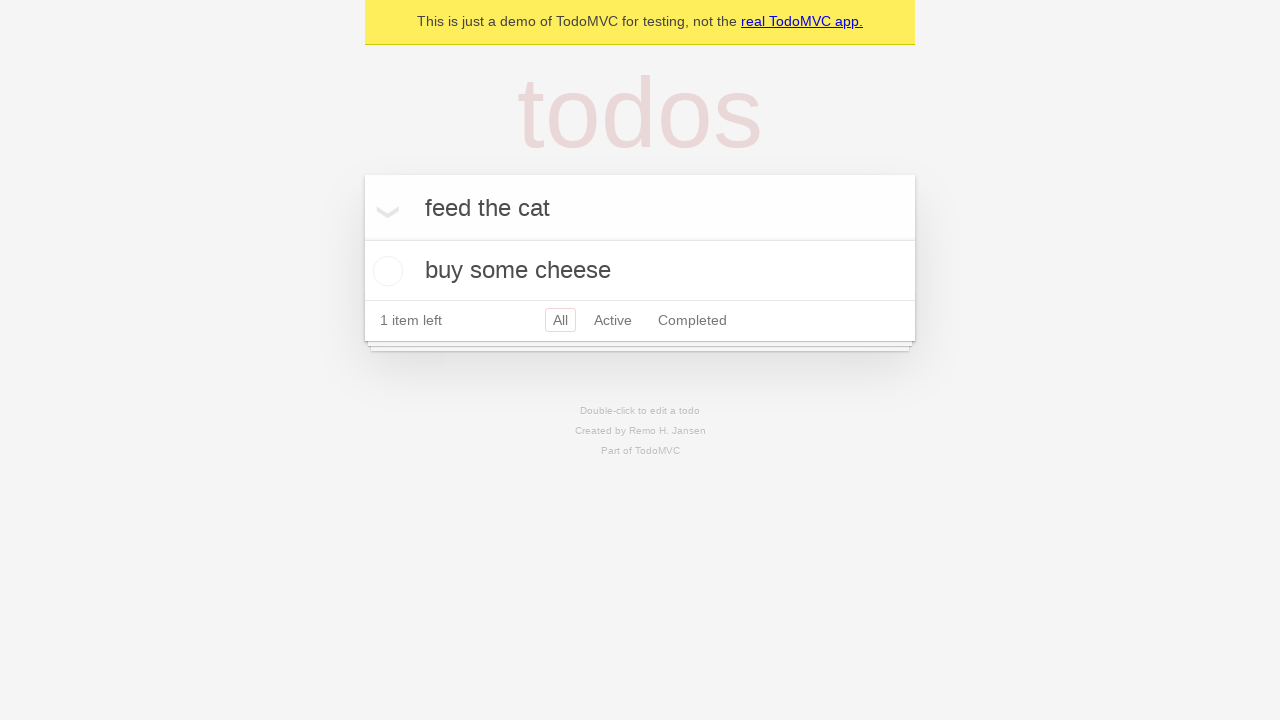

Pressed Enter to create todo 'feed the cat' on internal:attr=[placeholder="What needs to be done?"i]
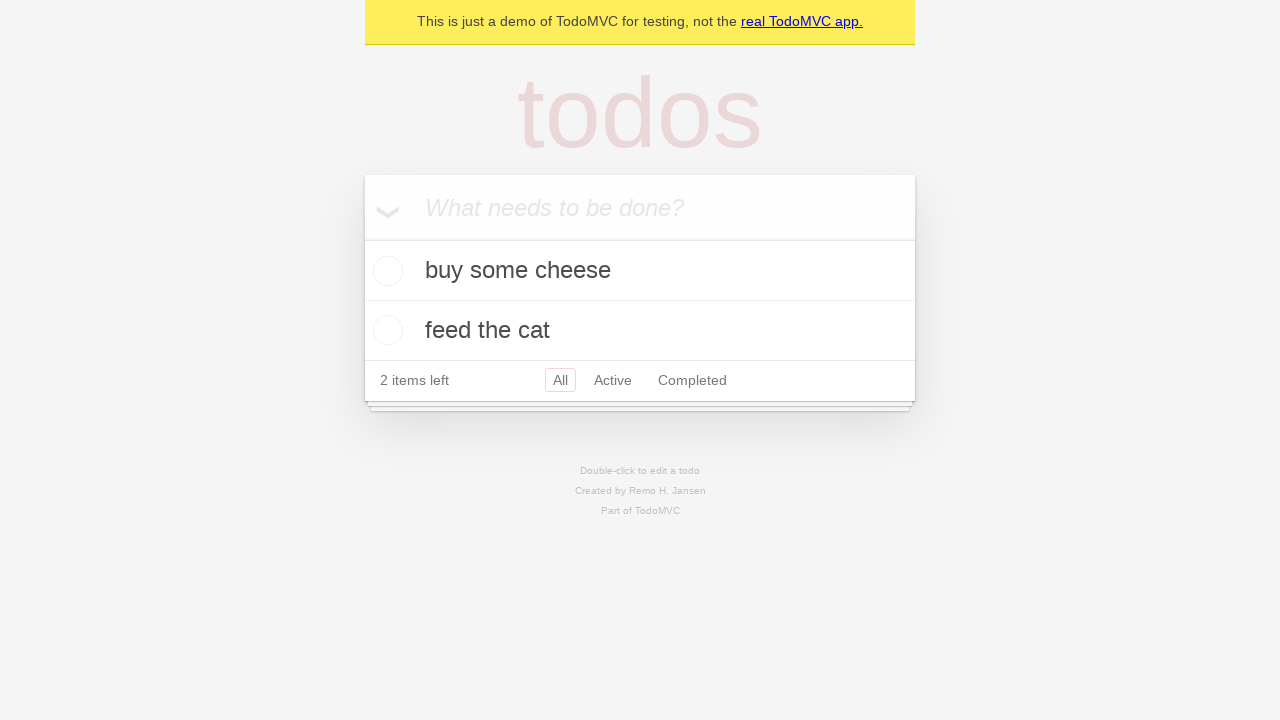

Filled new todo field with 'book a doctors appointment' on internal:attr=[placeholder="What needs to be done?"i]
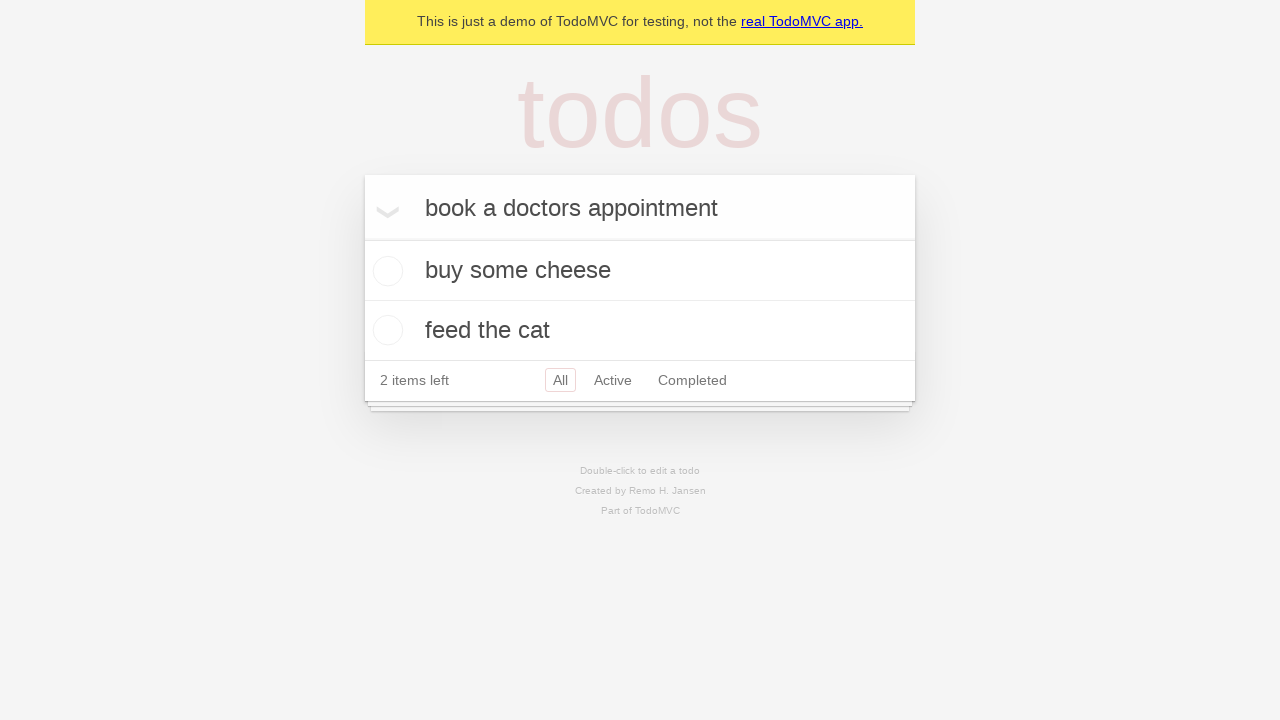

Pressed Enter to create todo 'book a doctors appointment' on internal:attr=[placeholder="What needs to be done?"i]
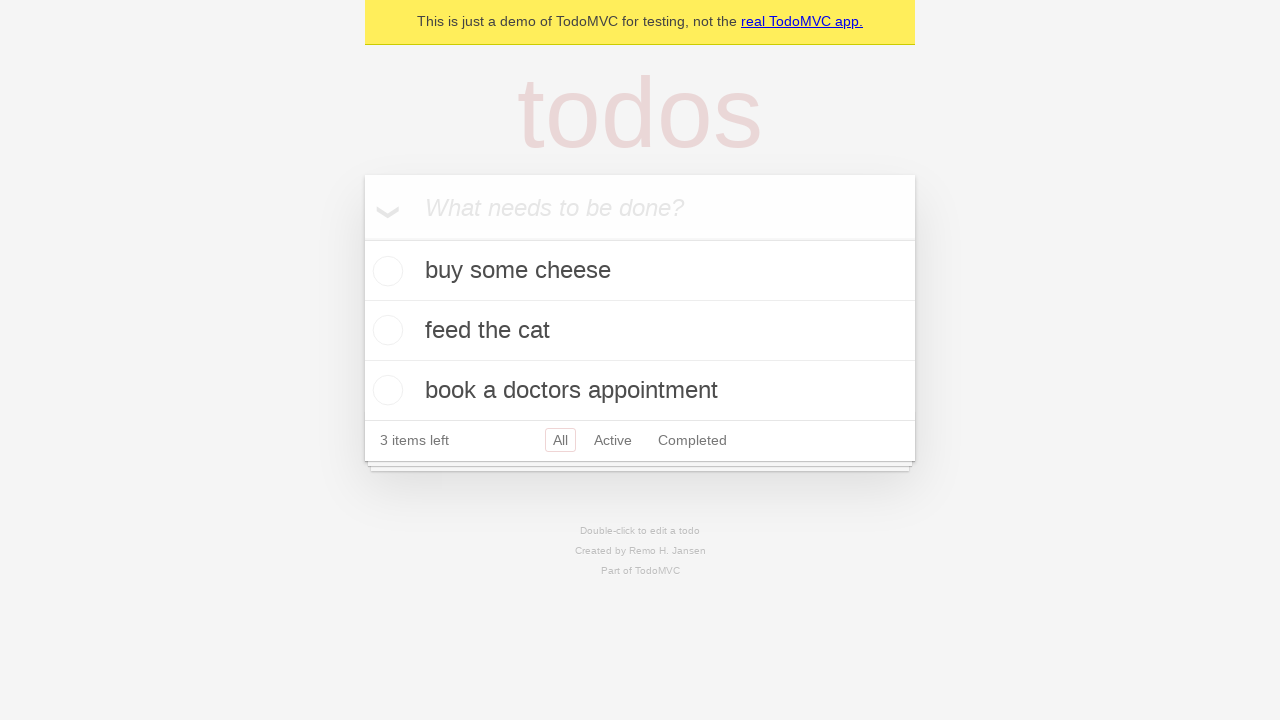

Checked the second todo item as completed at (385, 330) on internal:testid=[data-testid="todo-item"s] >> nth=1 >> internal:role=checkbox
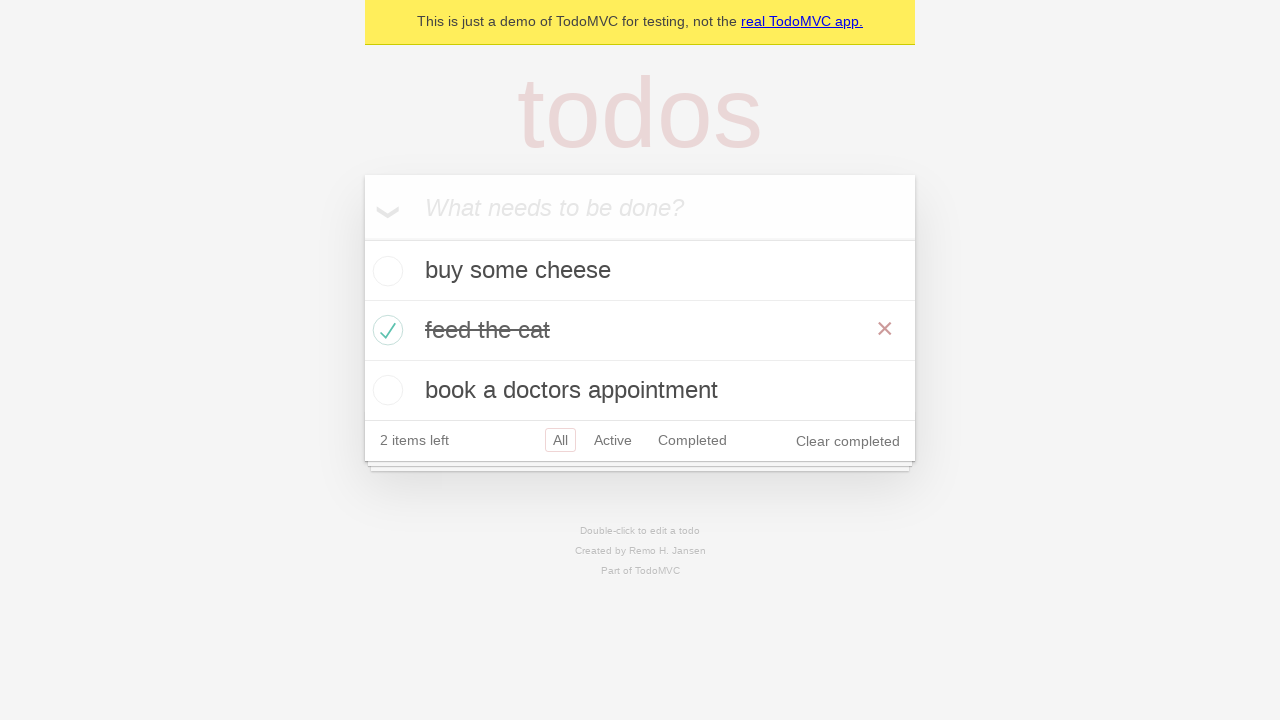

Clicked the 'Active' filter to display active todos only at (613, 440) on internal:role=link[name="Active"i]
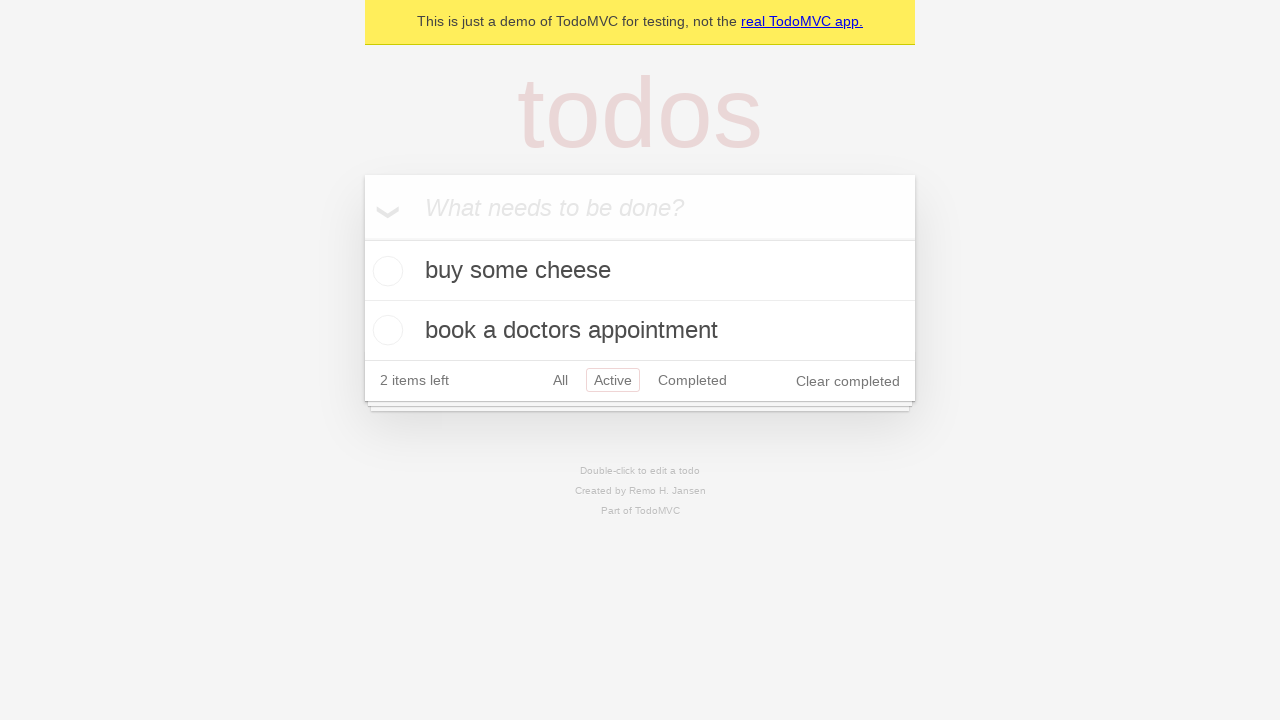

Clicked the 'Completed' filter to display completed todos only at (692, 380) on internal:role=link[name="Completed"i]
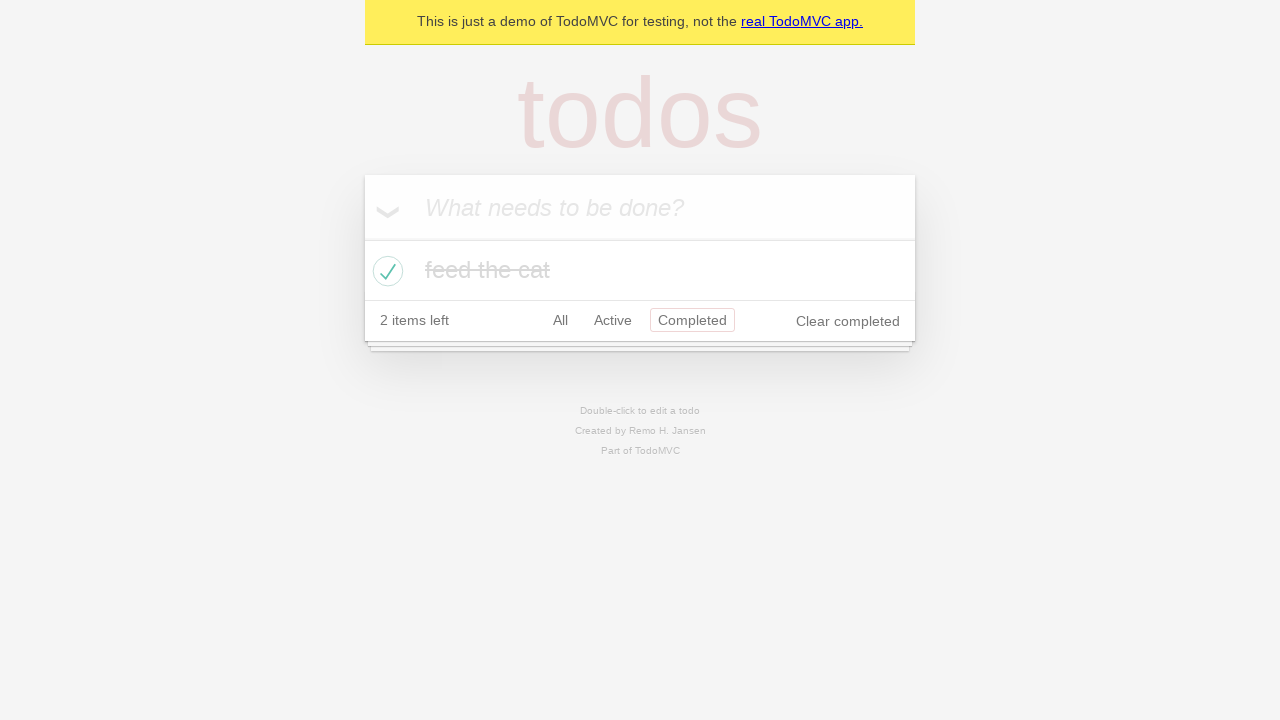

Clicked the 'All' filter to display all todo items at (560, 320) on internal:role=link[name="All"i]
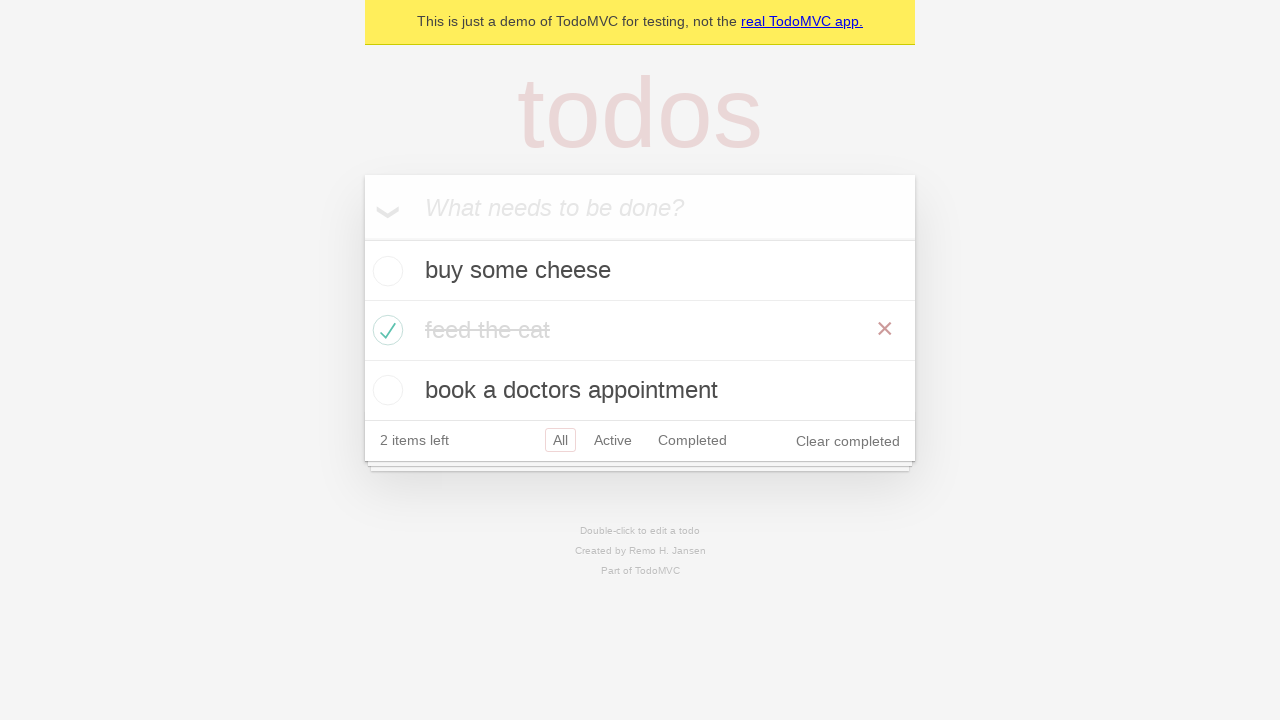

Verified that all todo items are displayed after clicking 'All' filter
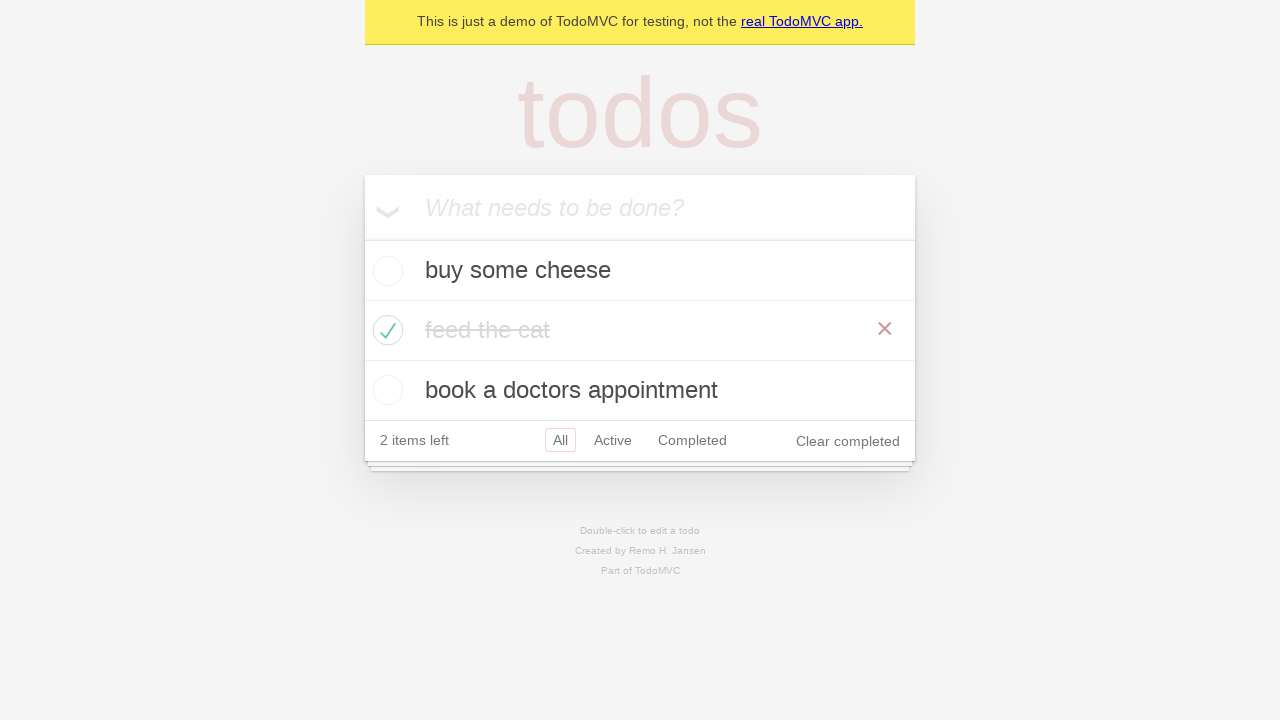

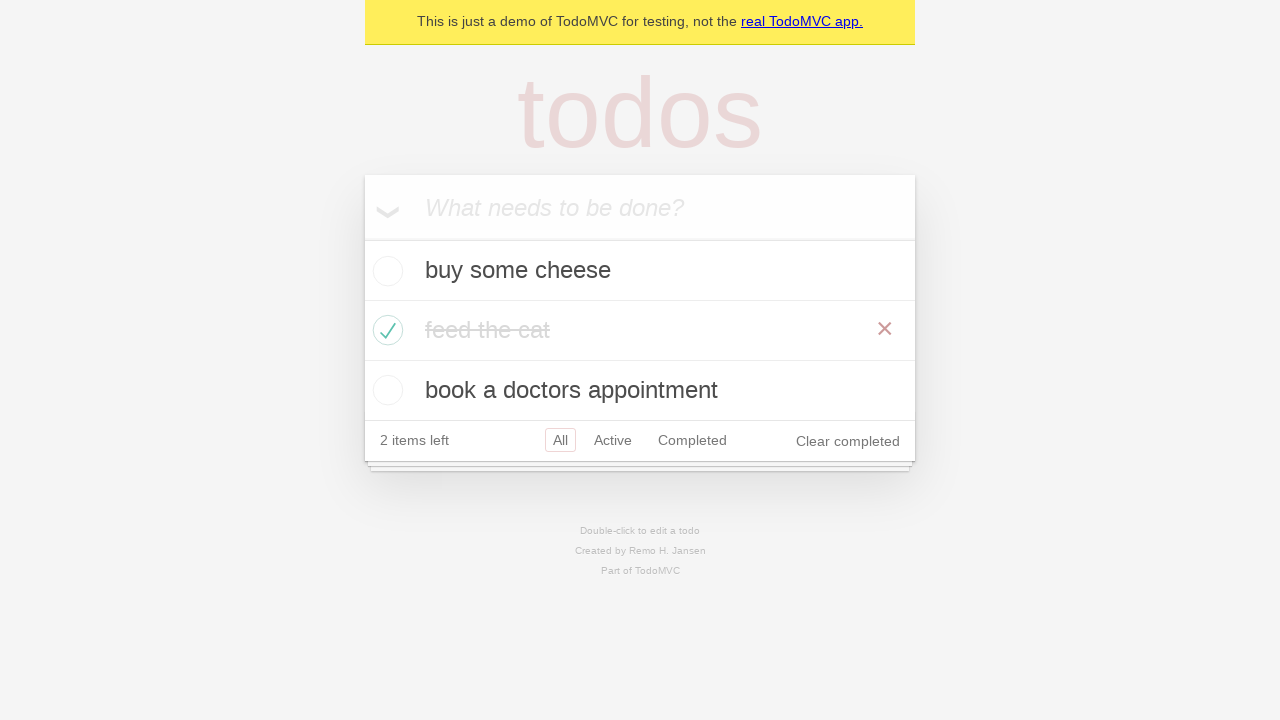